Tests dropdown selection functionality by selecting options using different methods: by visible text and by index on a demo dropdown element.

Starting URL: https://the-internet.herokuapp.com/dropdown

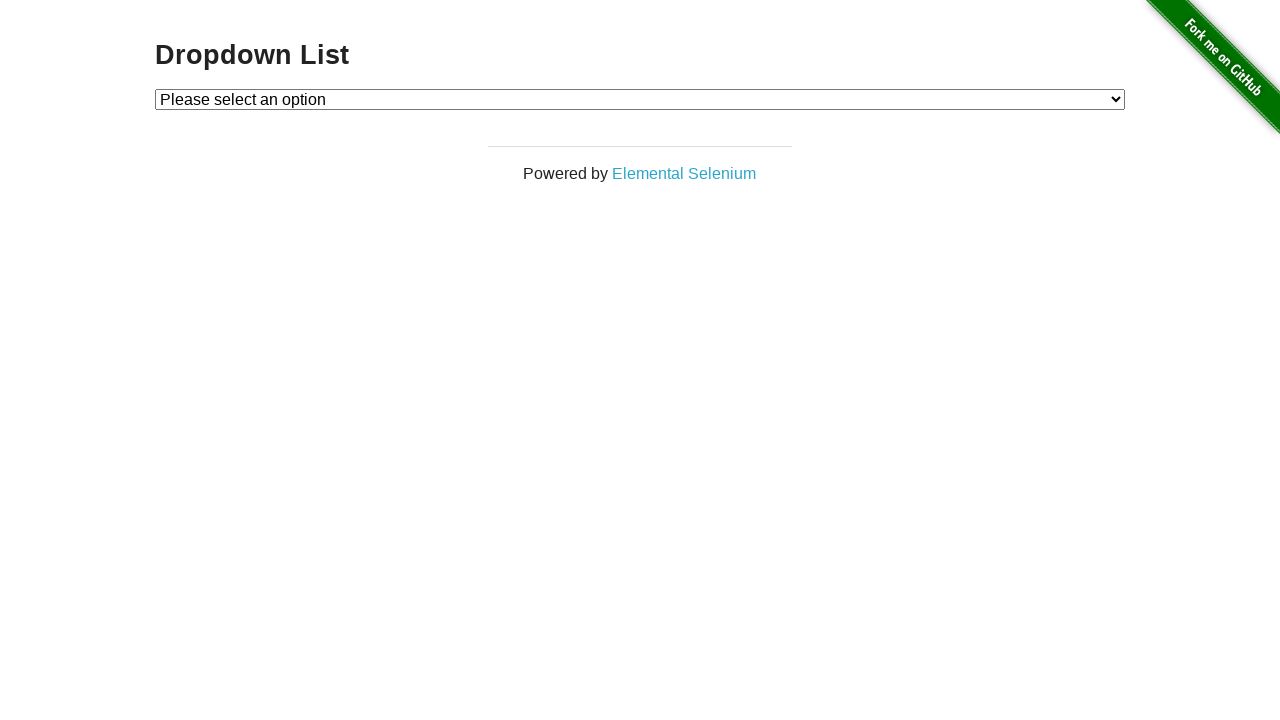

Set viewport size to 1920x1080
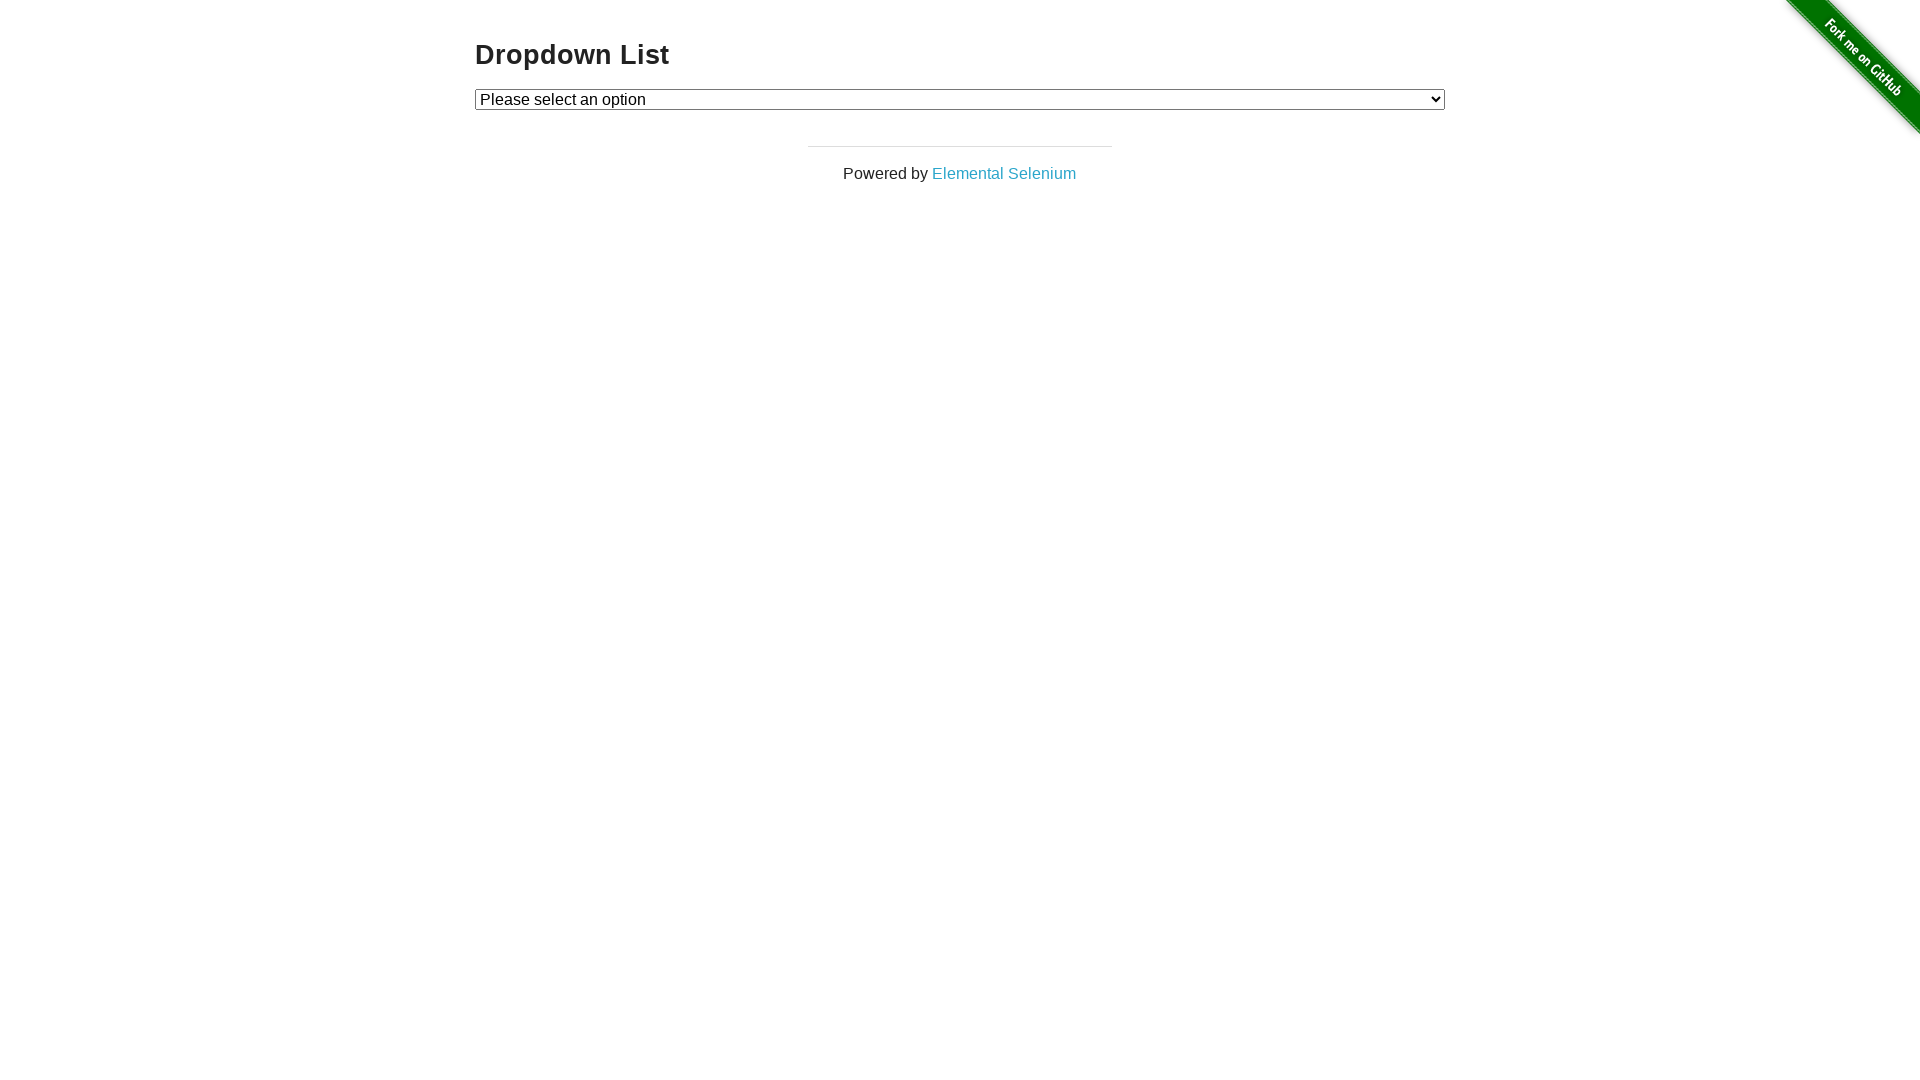

Dropdown element loaded and ready
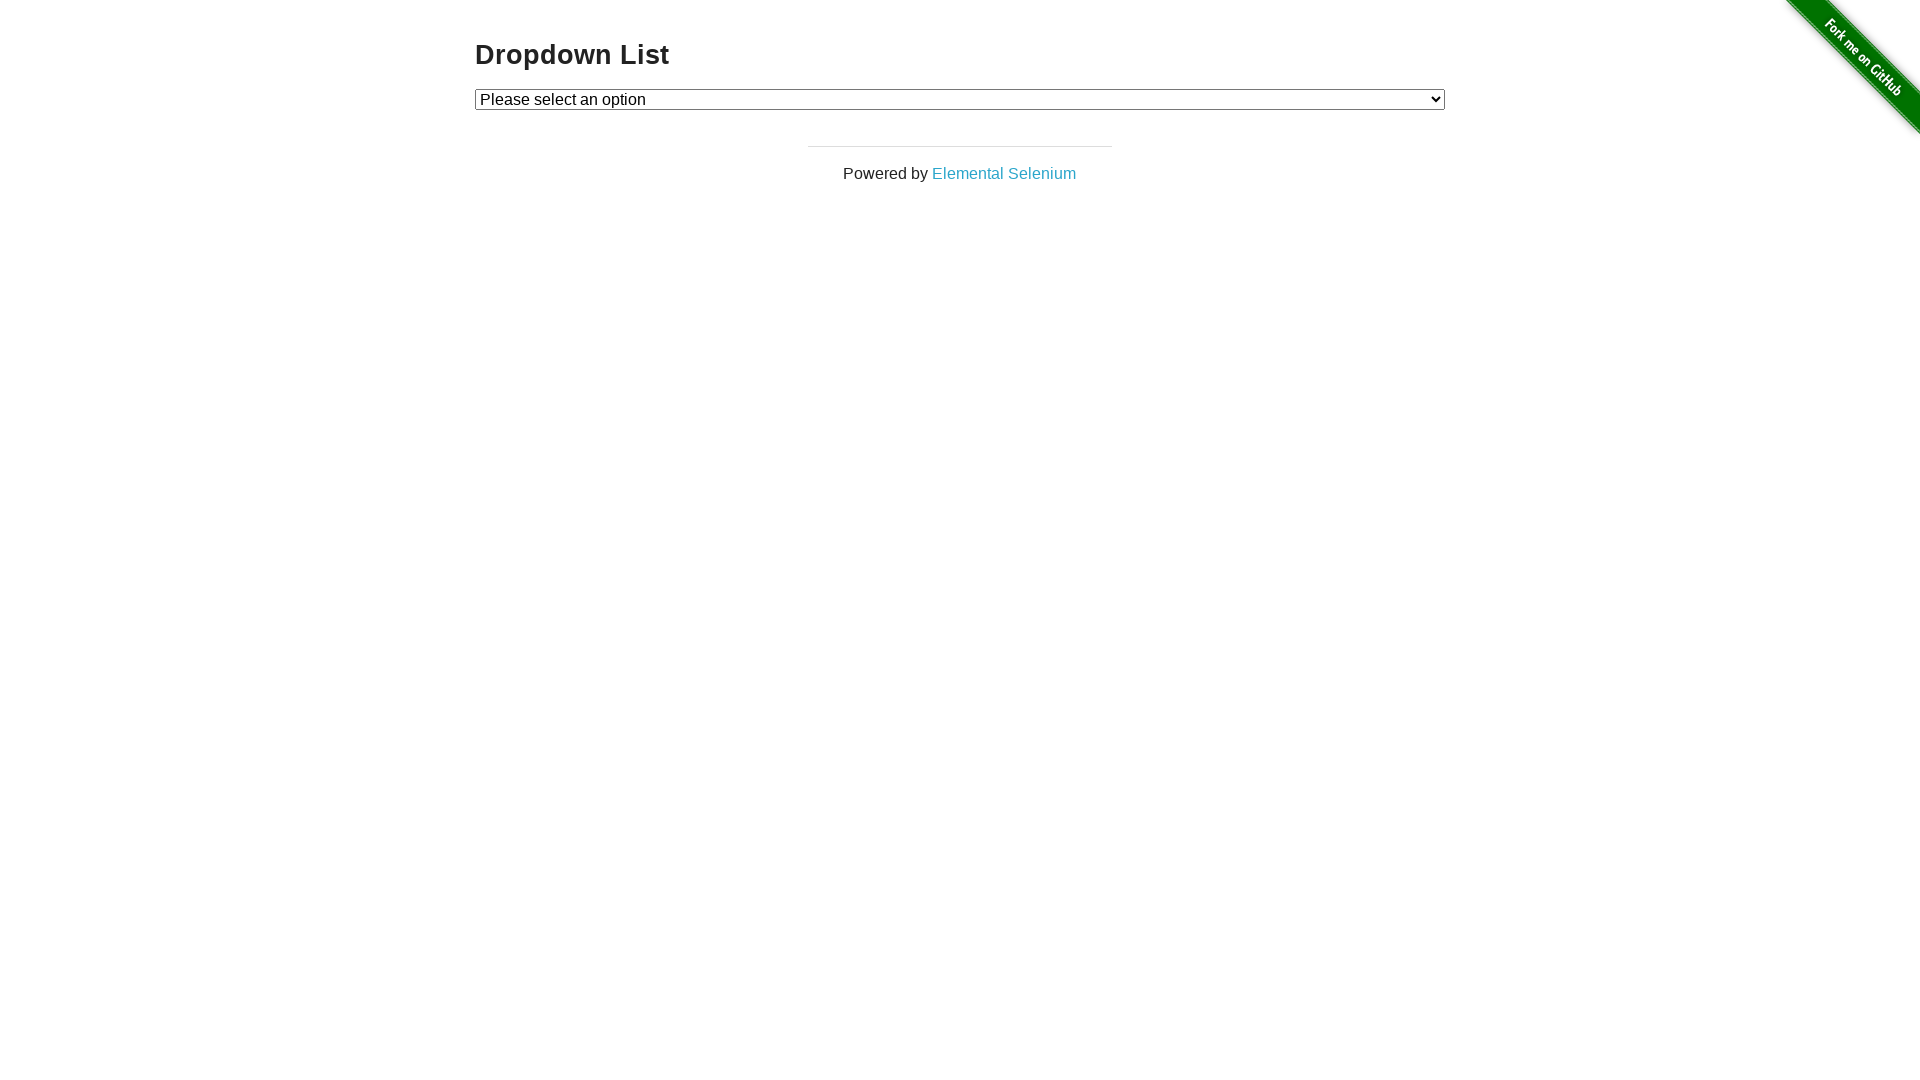

Selected 'Option 1' from dropdown by visible text on #dropdown
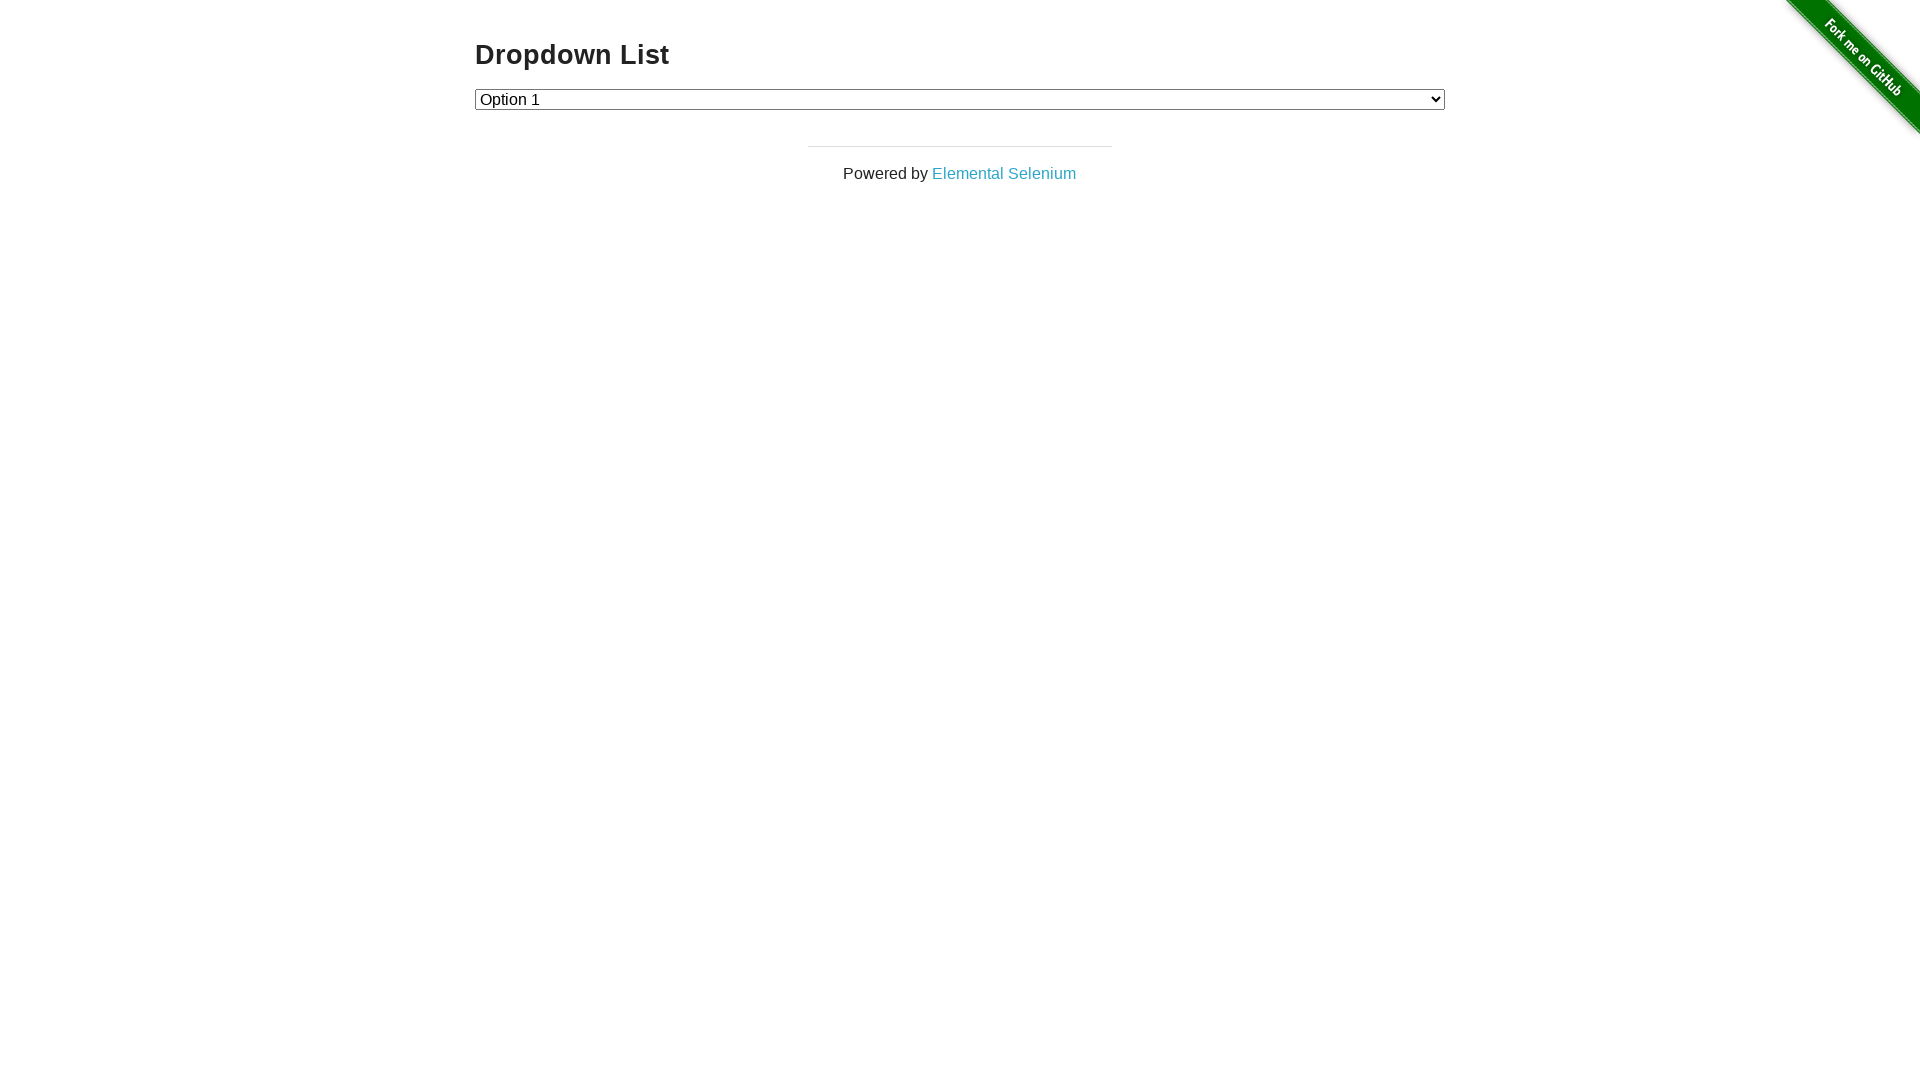

Selected option at index 2 (Option 2) from dropdown on #dropdown
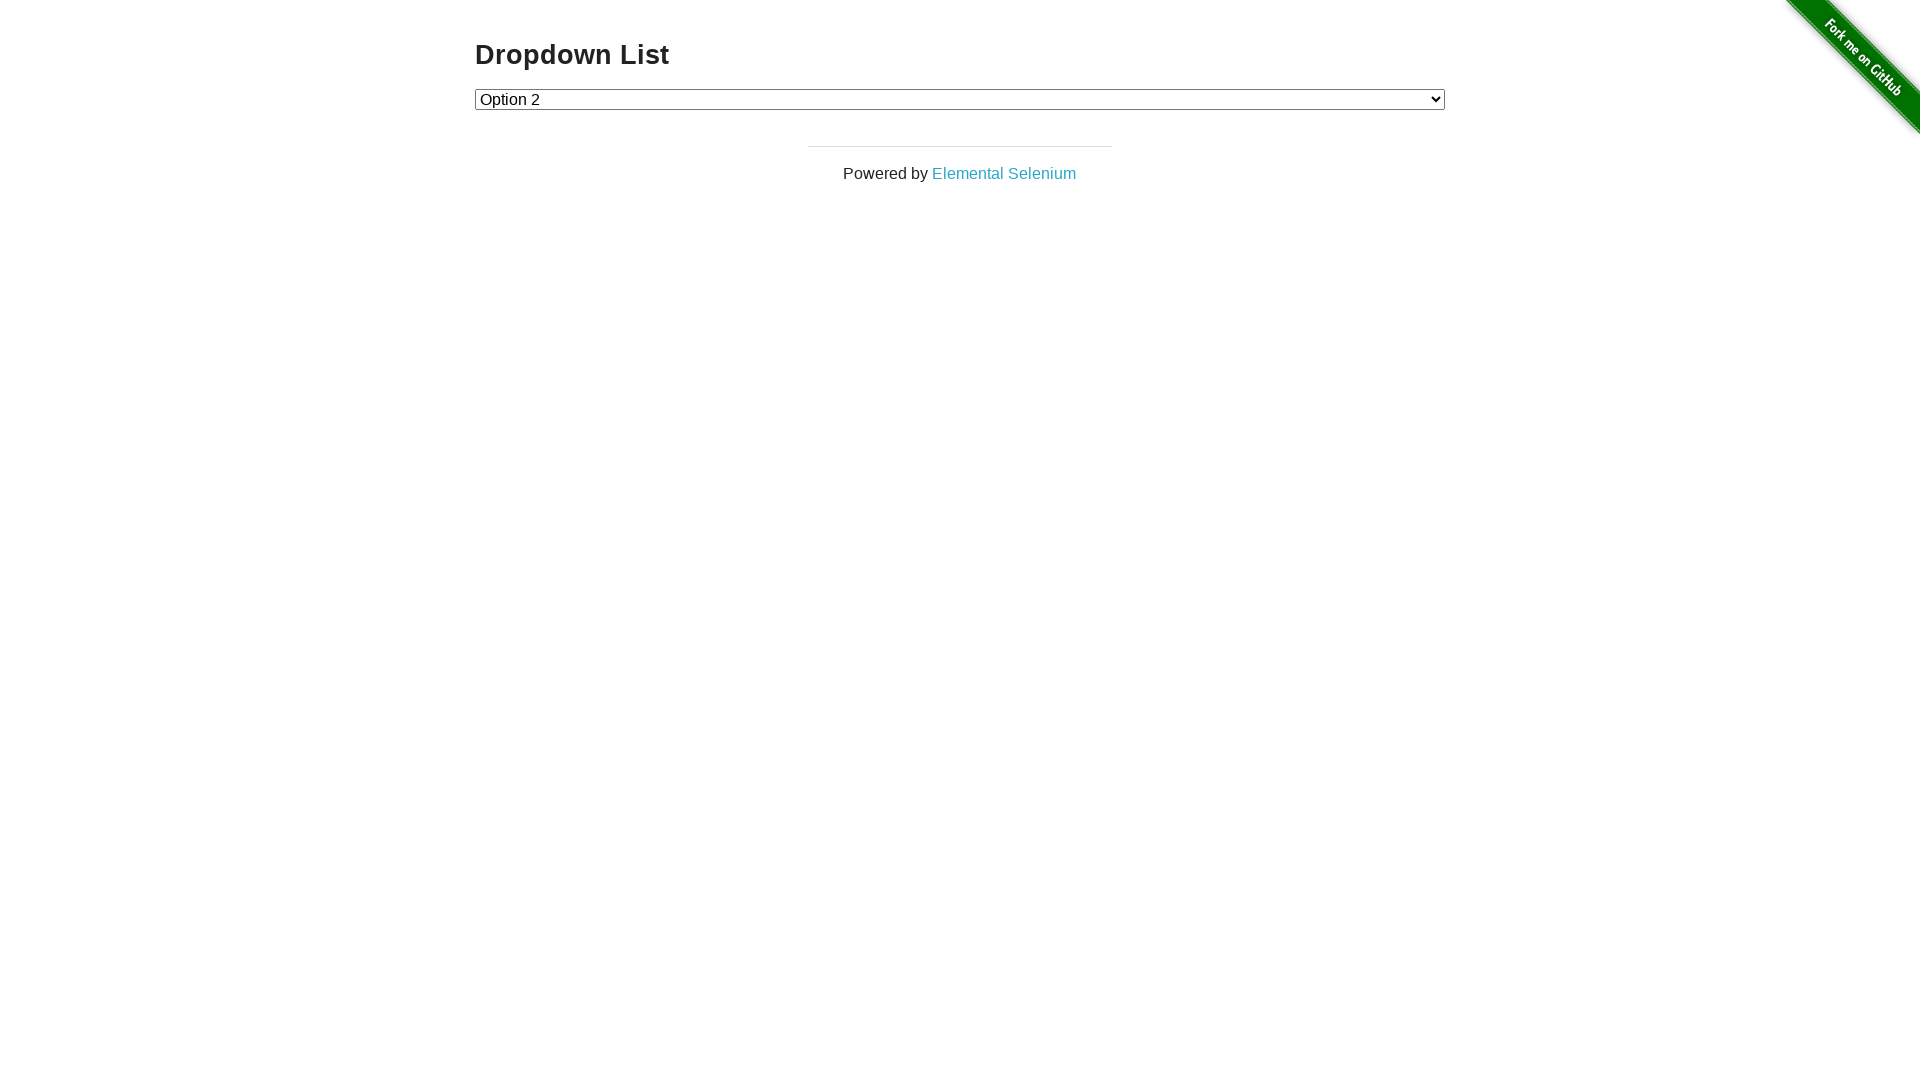

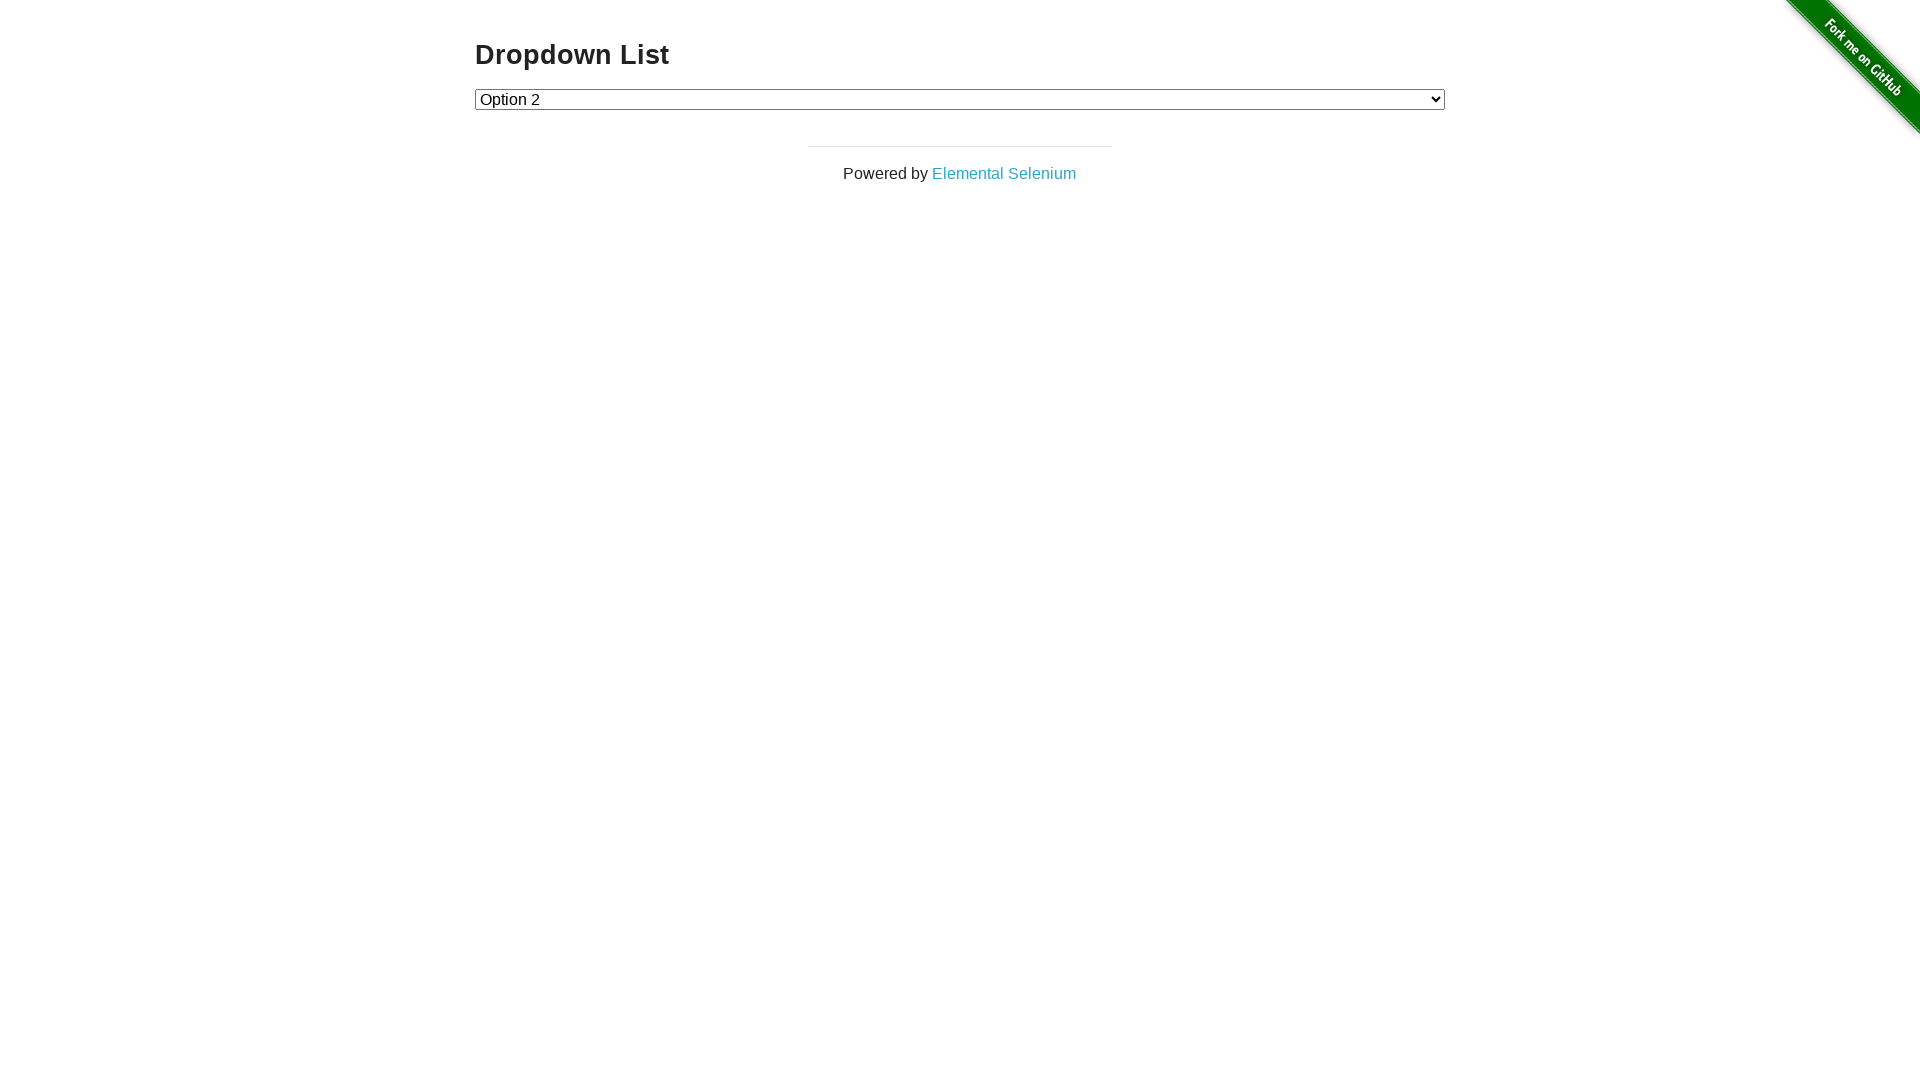